Tests radio button functionality by clicking the "Hockey" radio button and verifying it becomes selected.

Starting URL: https://practice.cydeo.com/radio_buttons

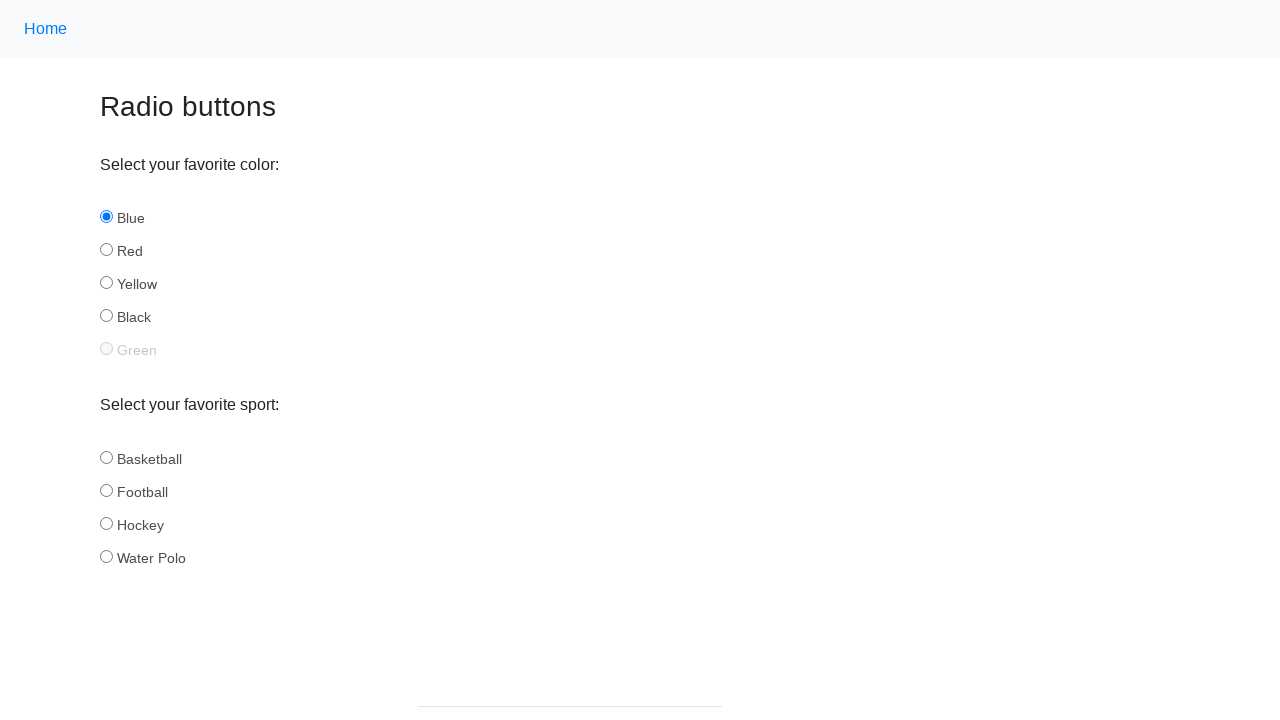

Clicked the Hockey radio button at (106, 523) on xpath=//input[@id='hockey']
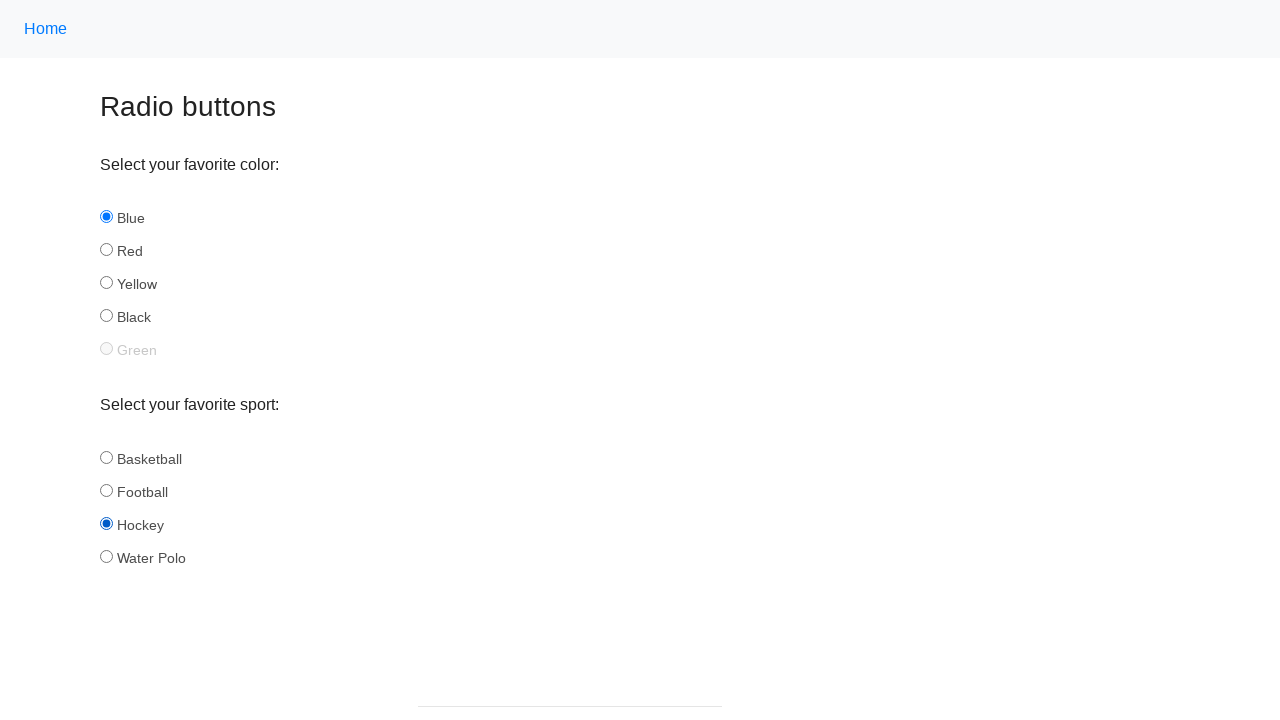

Located the Hockey radio button element
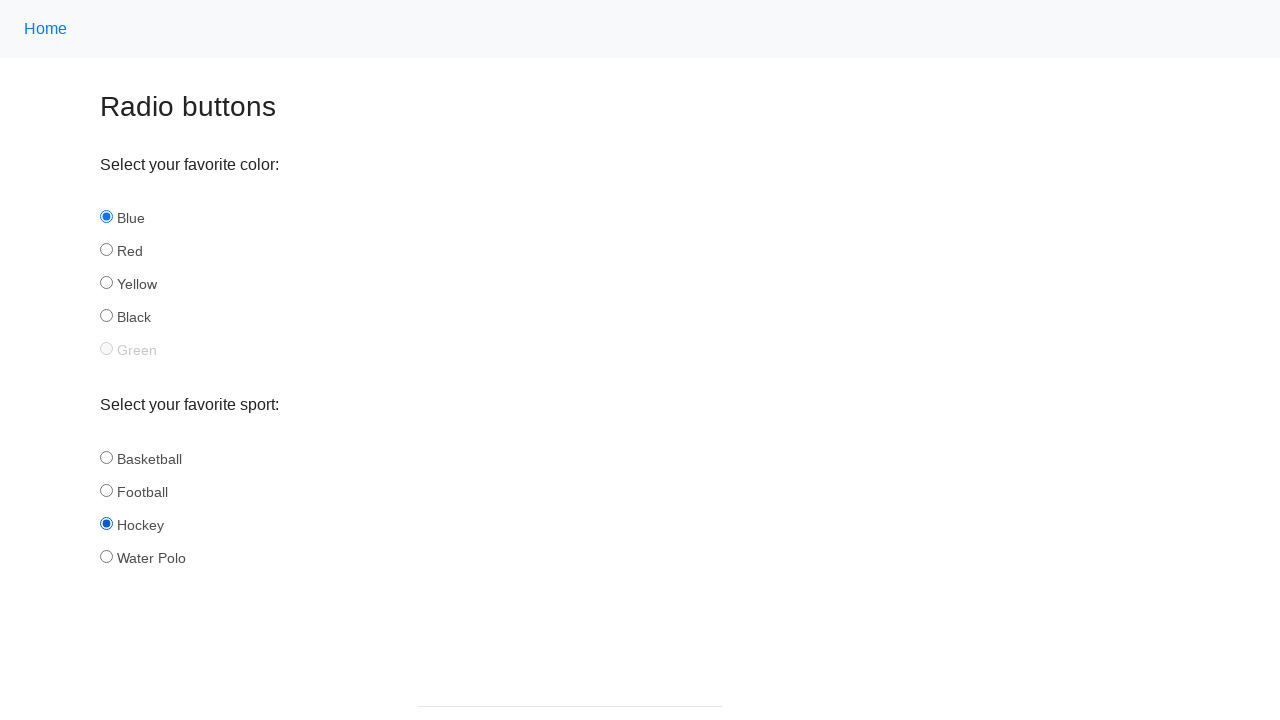

Verified that Hockey radio button is selected
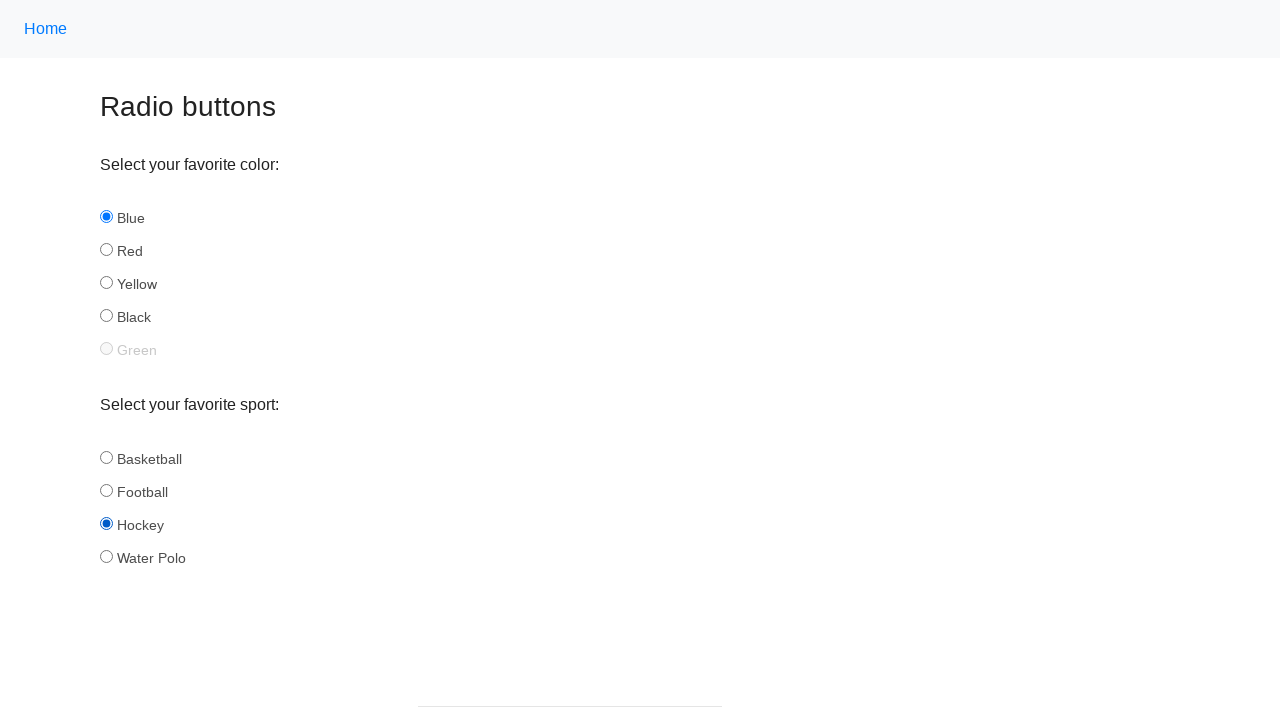

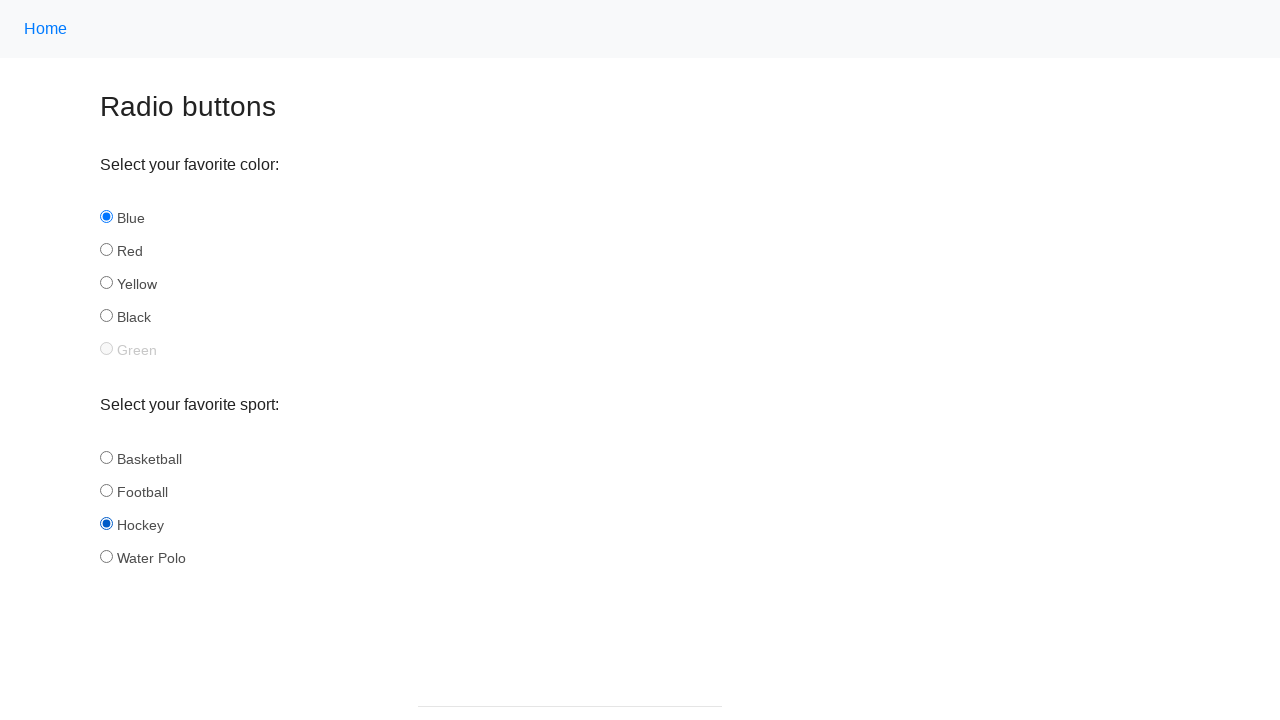